Tests window handling by clicking a link that opens a new window, switching to the new window to verify its content, and then switching back to the original window to verify it remains accessible.

Starting URL: https://the-internet.herokuapp.com/windows

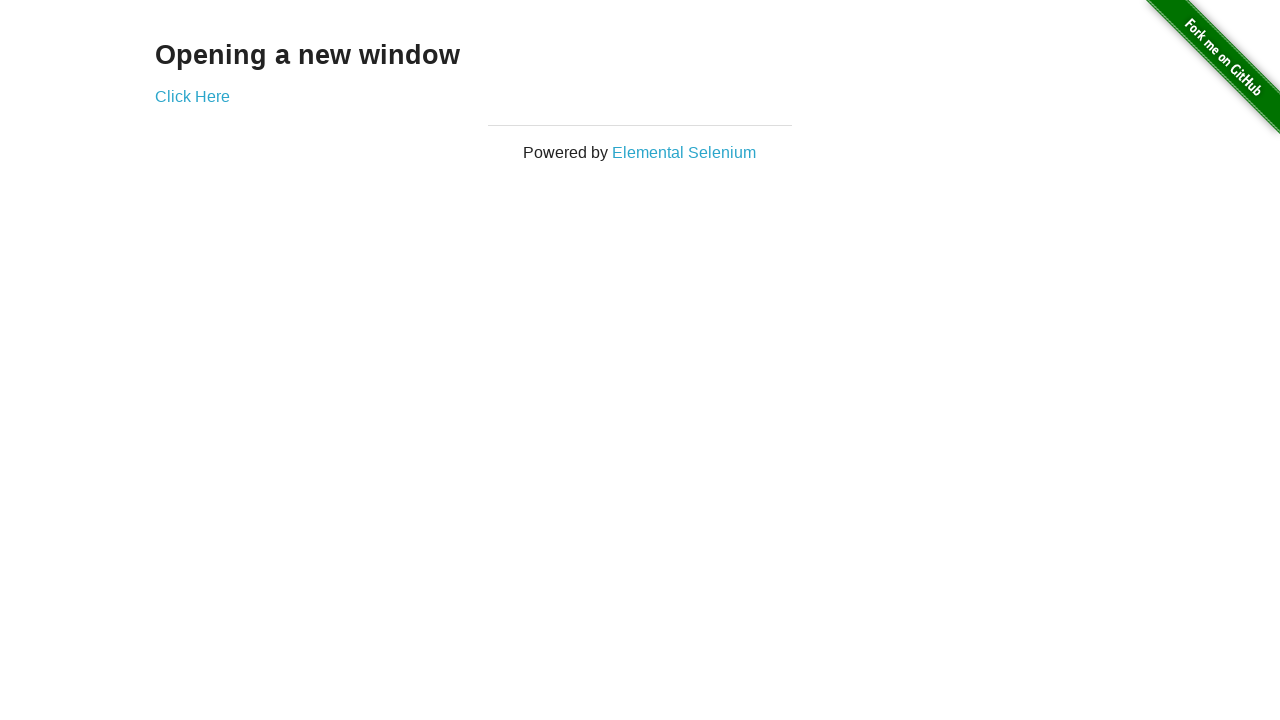

Retrieved heading text from page
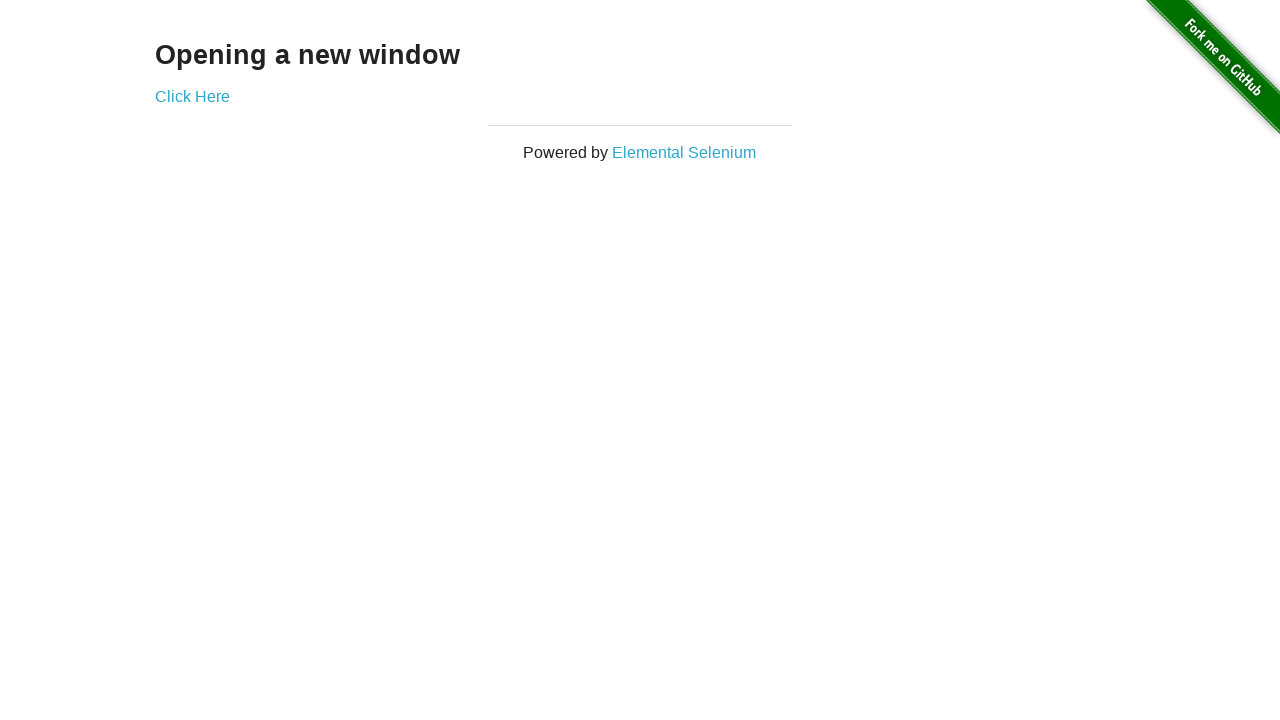

Verified heading text is 'Opening a new window'
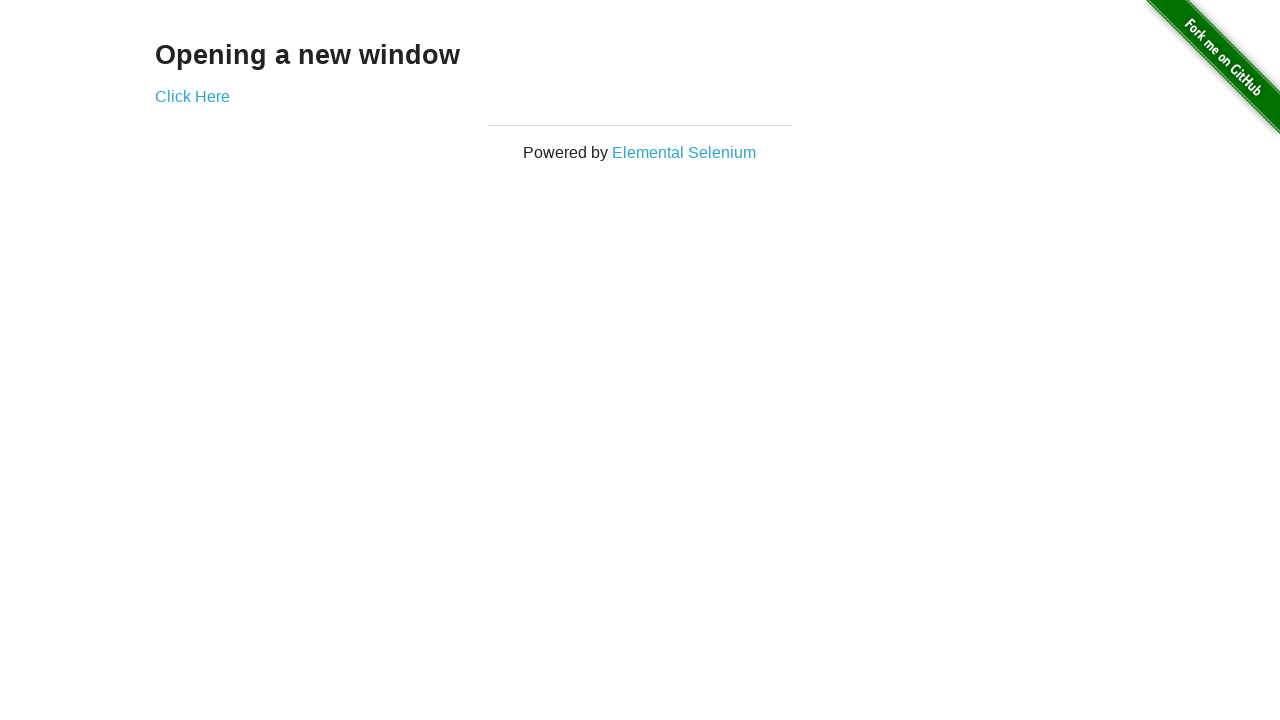

Verified page title is 'The Internet'
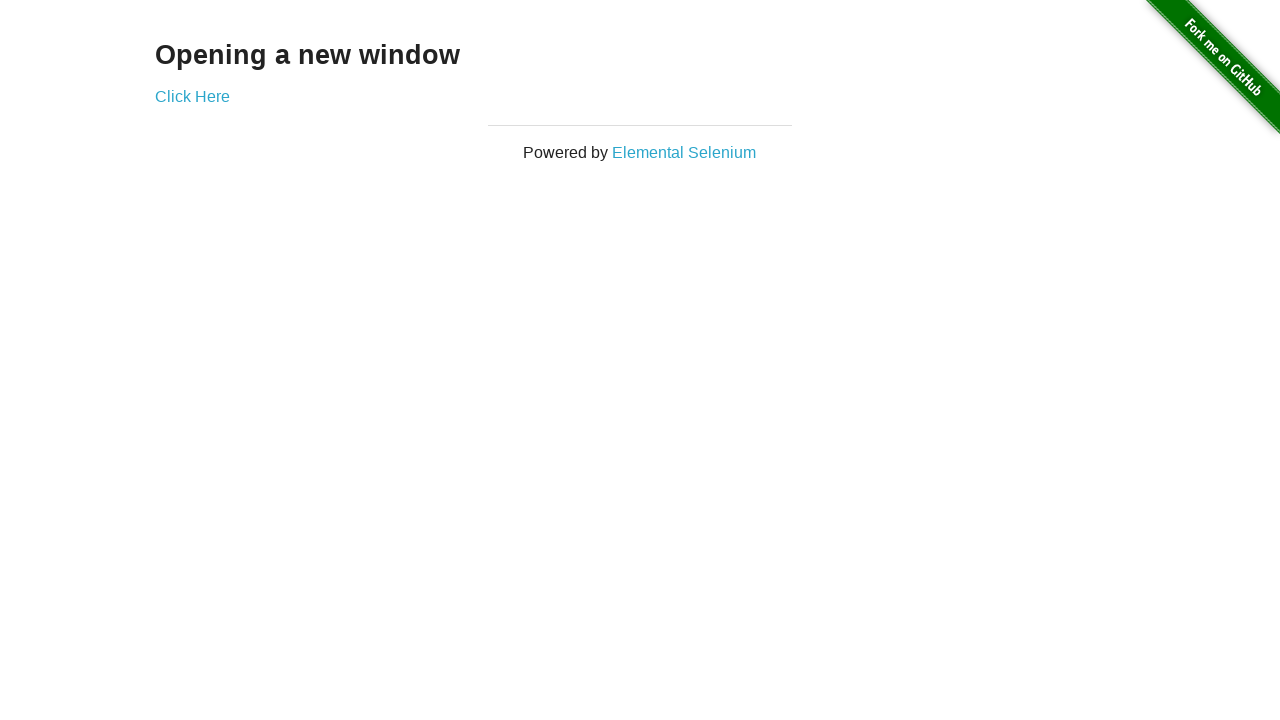

Clicked 'Click Here' link to open new window at (192, 96) on text=Click Here
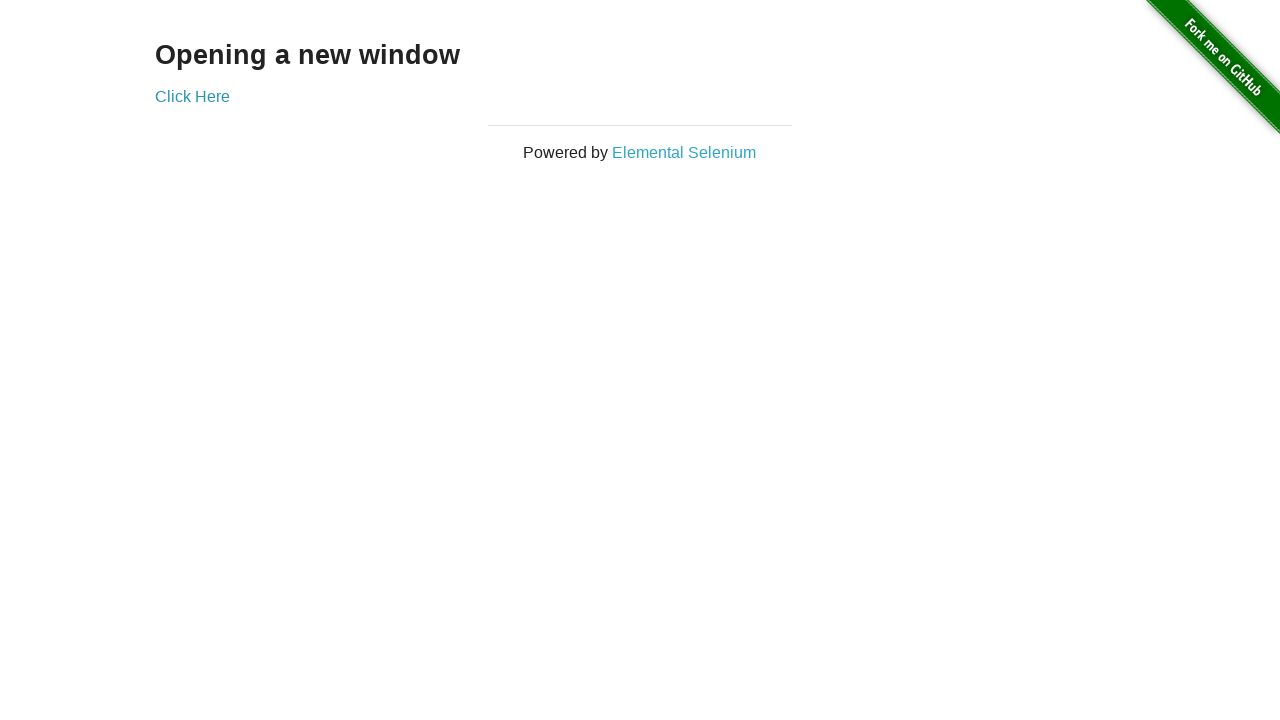

Captured new window page object
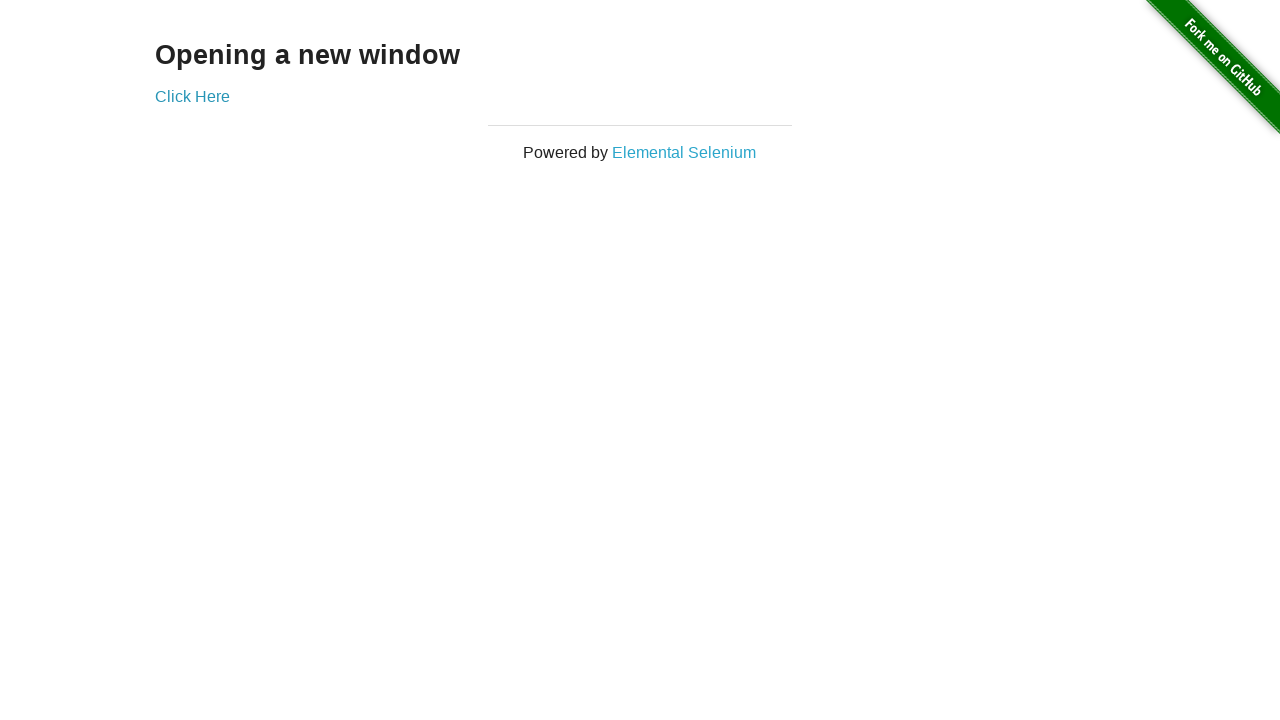

Waited for new window to load
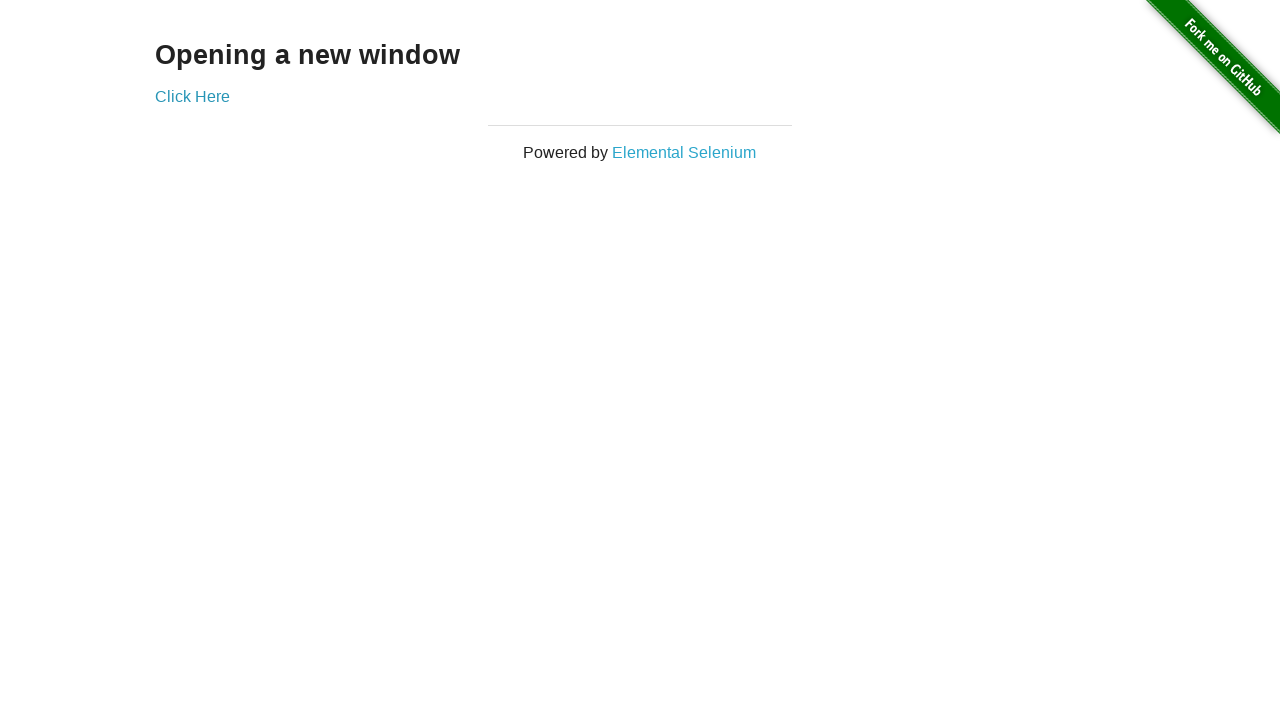

Verified new window title is 'New Window'
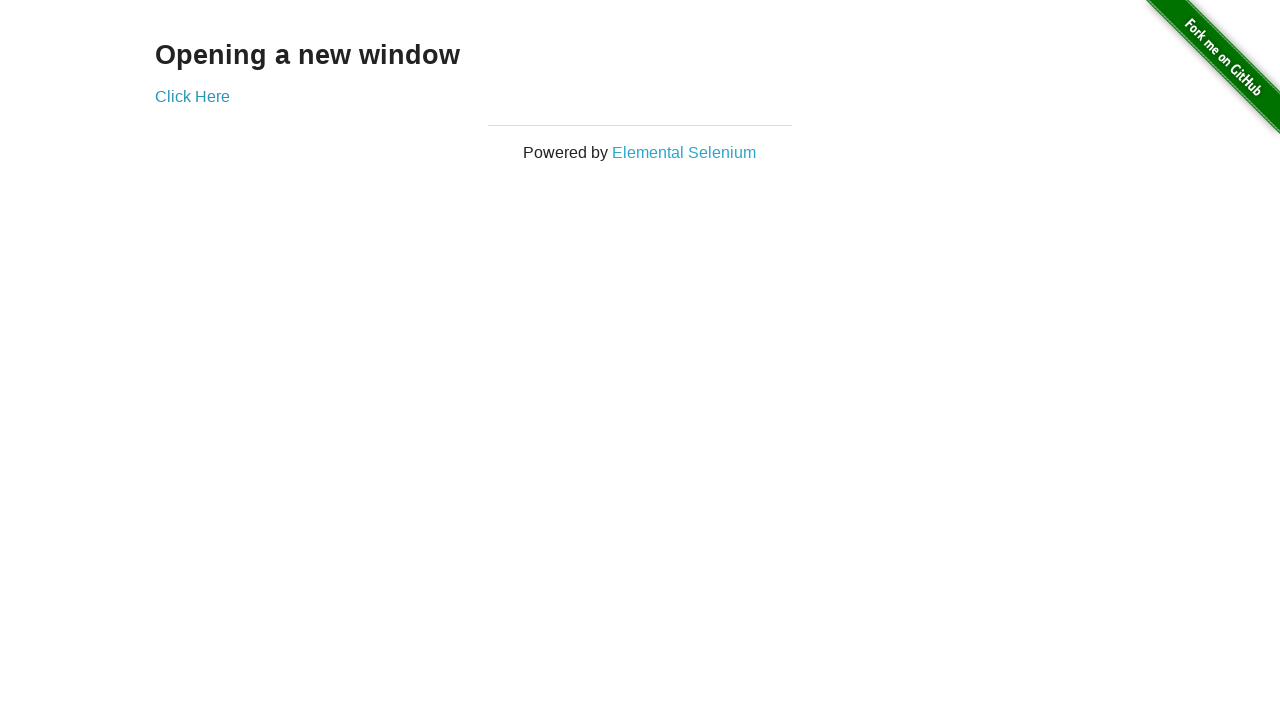

Retrieved heading text from new window
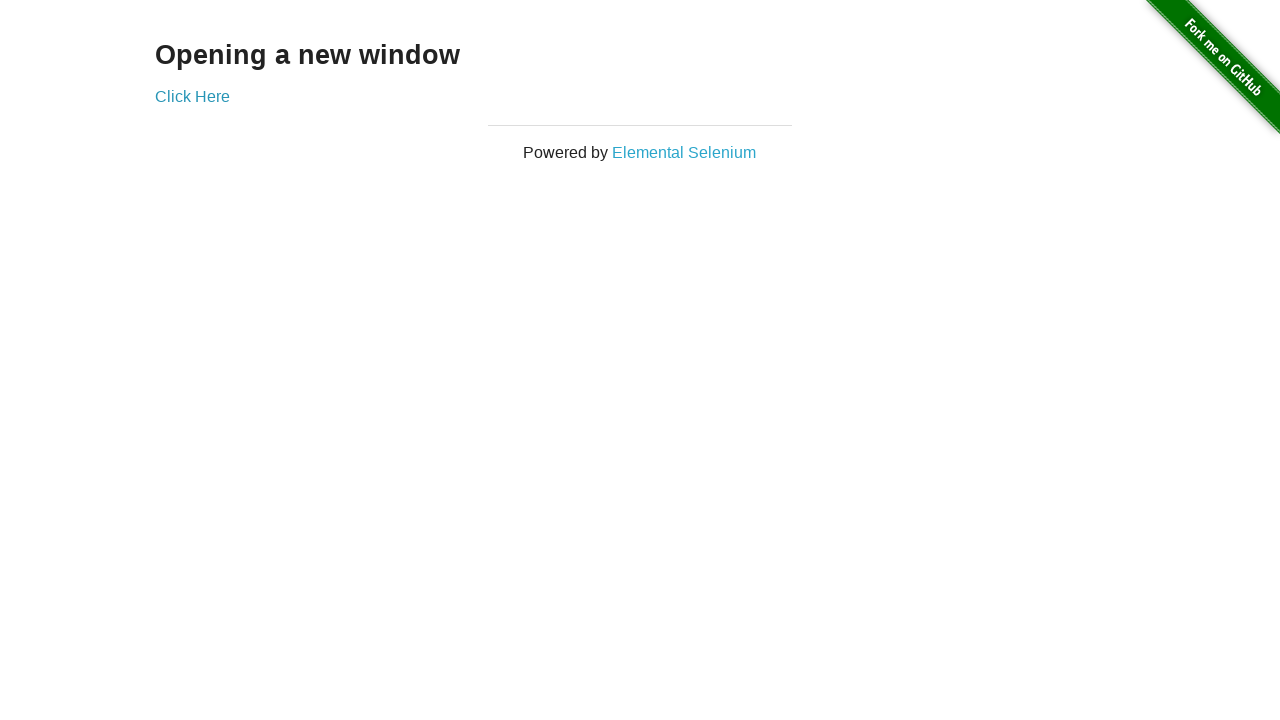

Verified new window heading text is 'New Window'
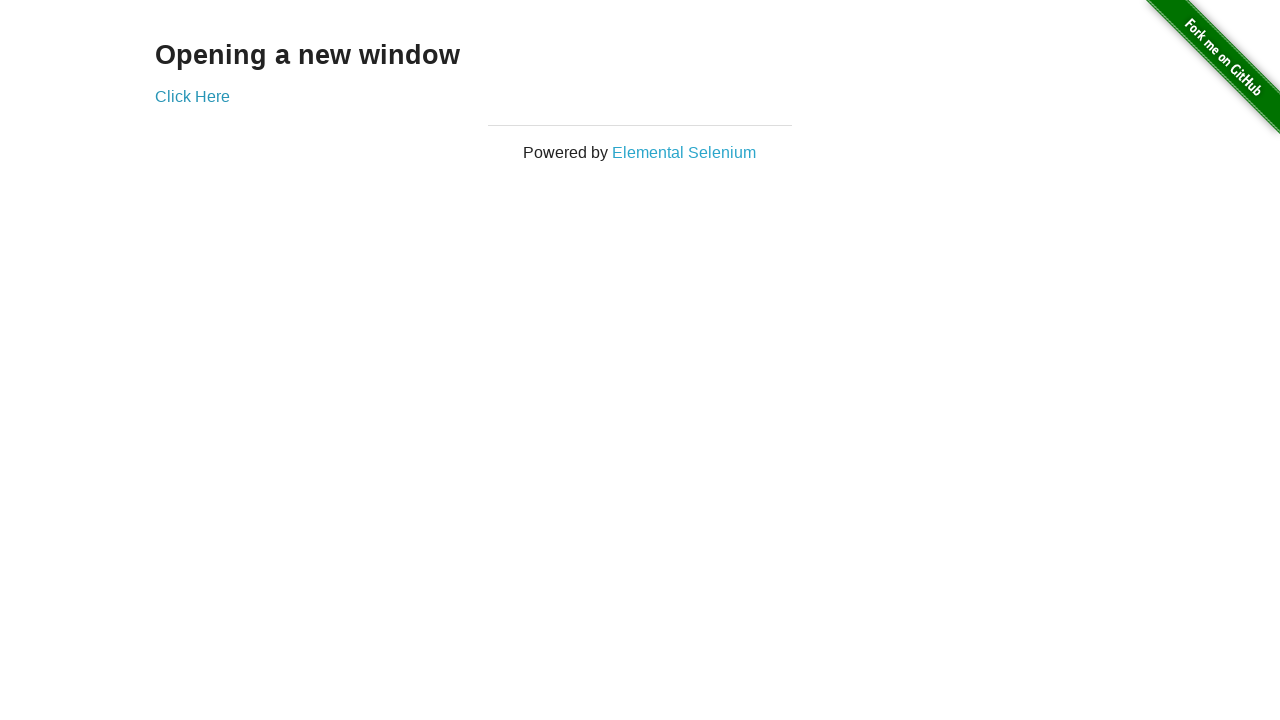

Switched back to original window
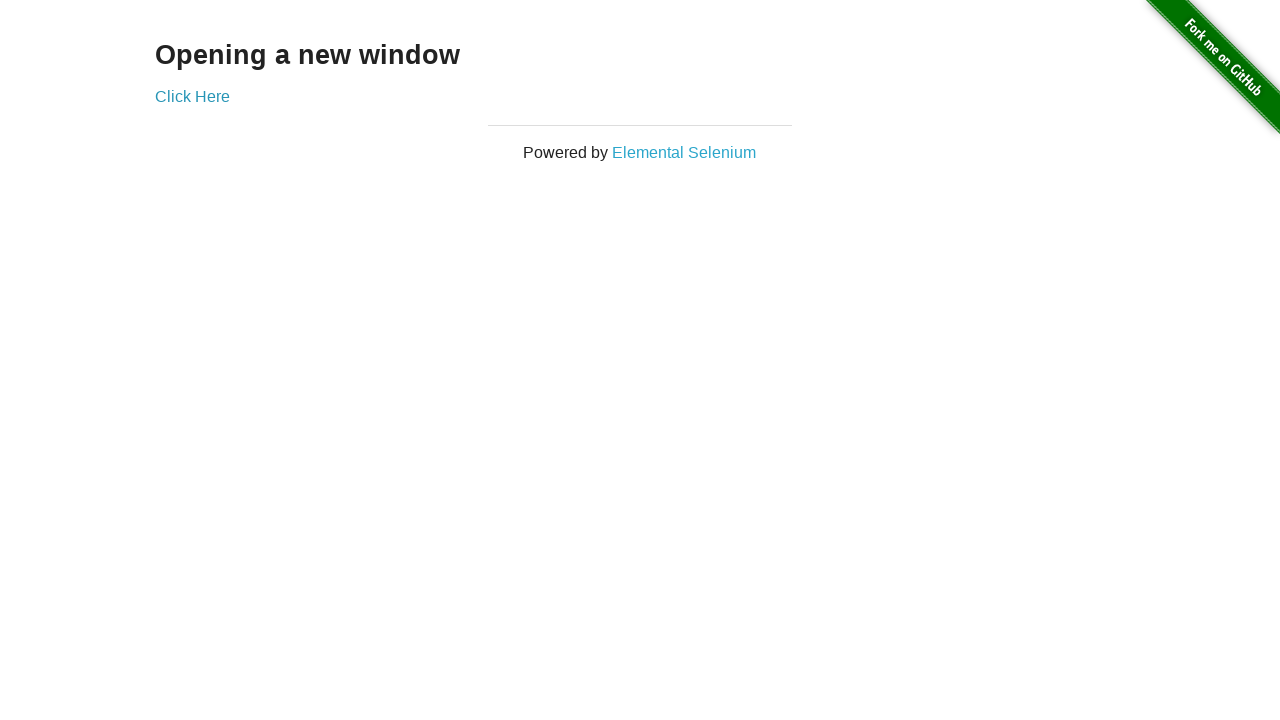

Verified original window title is still 'The Internet'
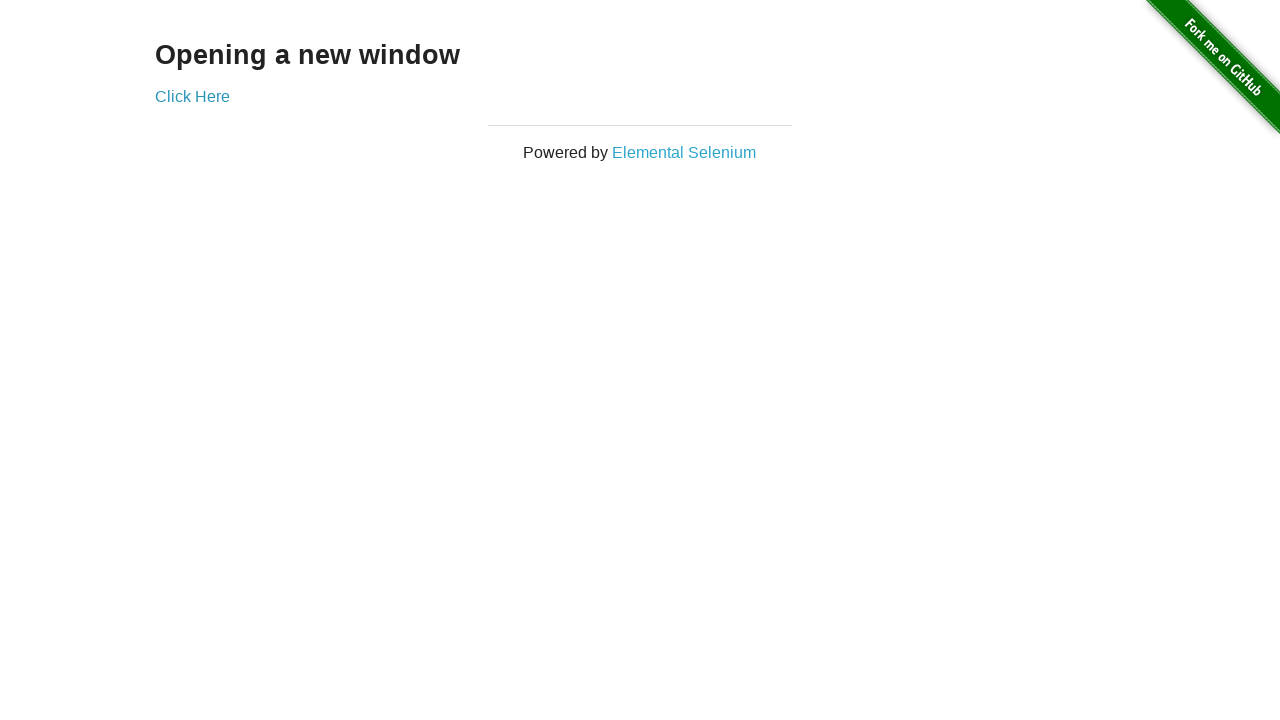

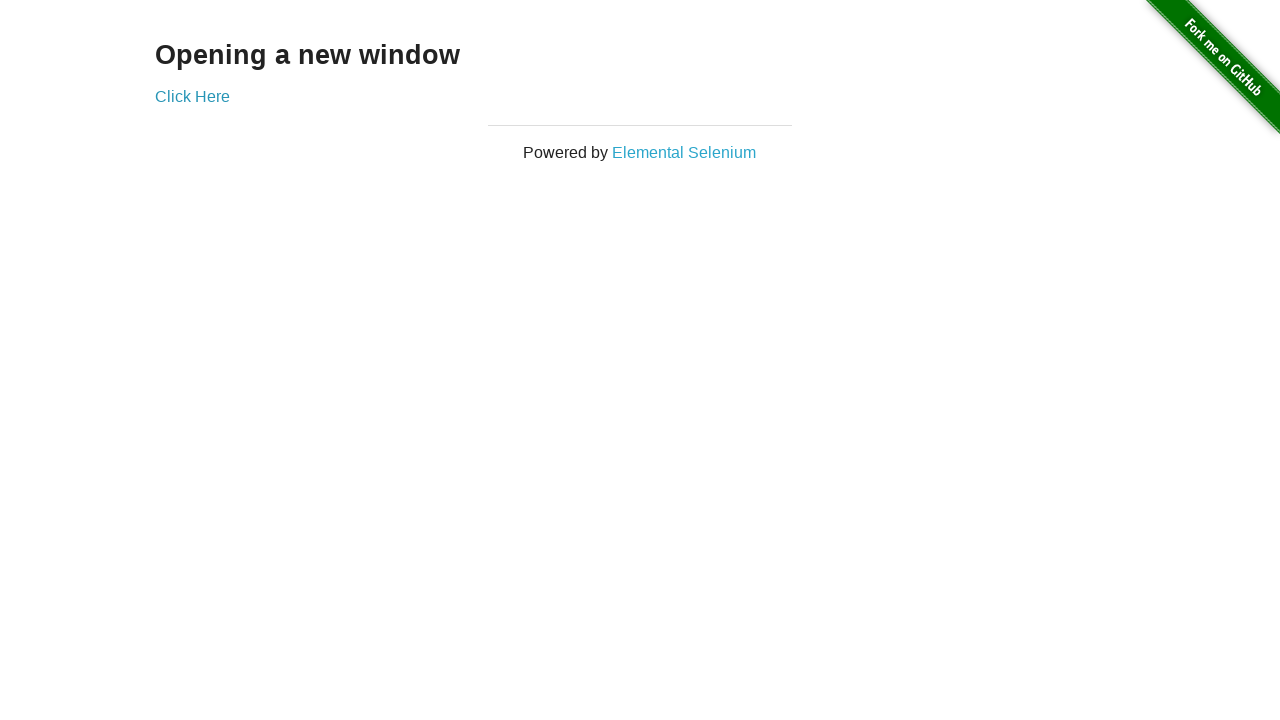